Navigates to "The Requiem Red" book page by clicking on its title link

Starting URL: https://books.toscrape.com/

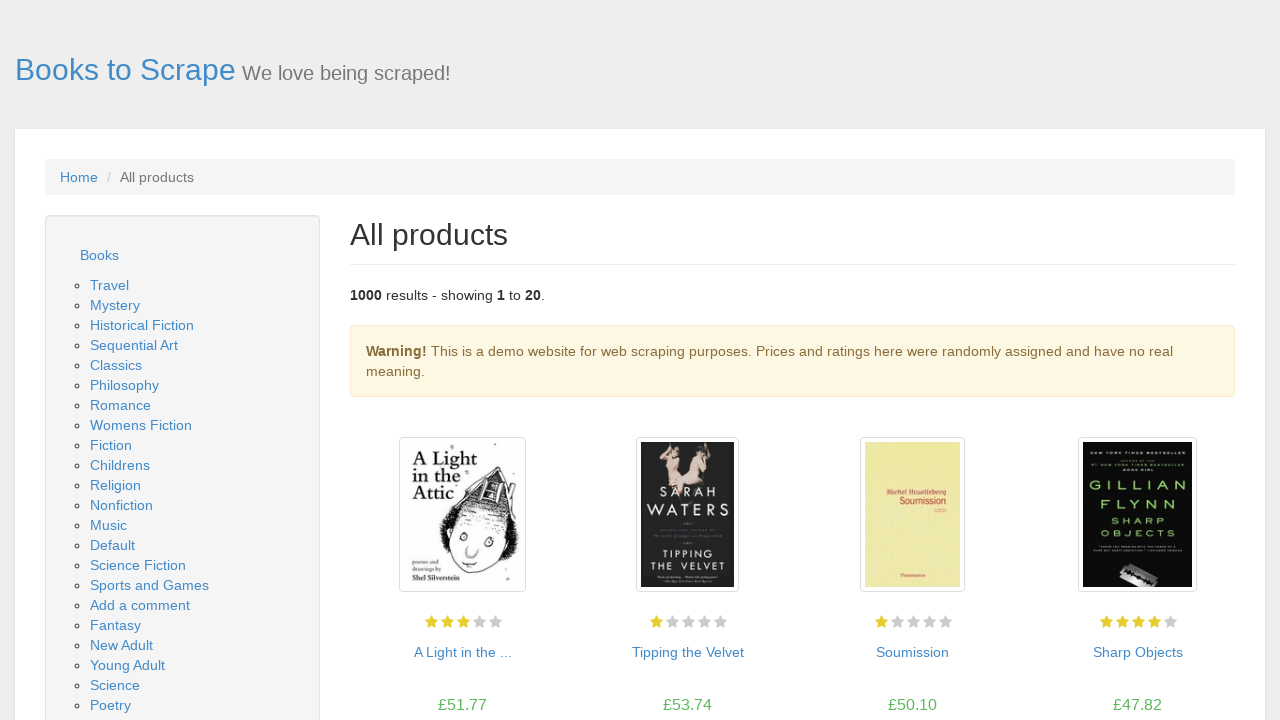

Clicked on 'The Requiem Red' book title link at (688, 360) on [title="The Requiem Red"]
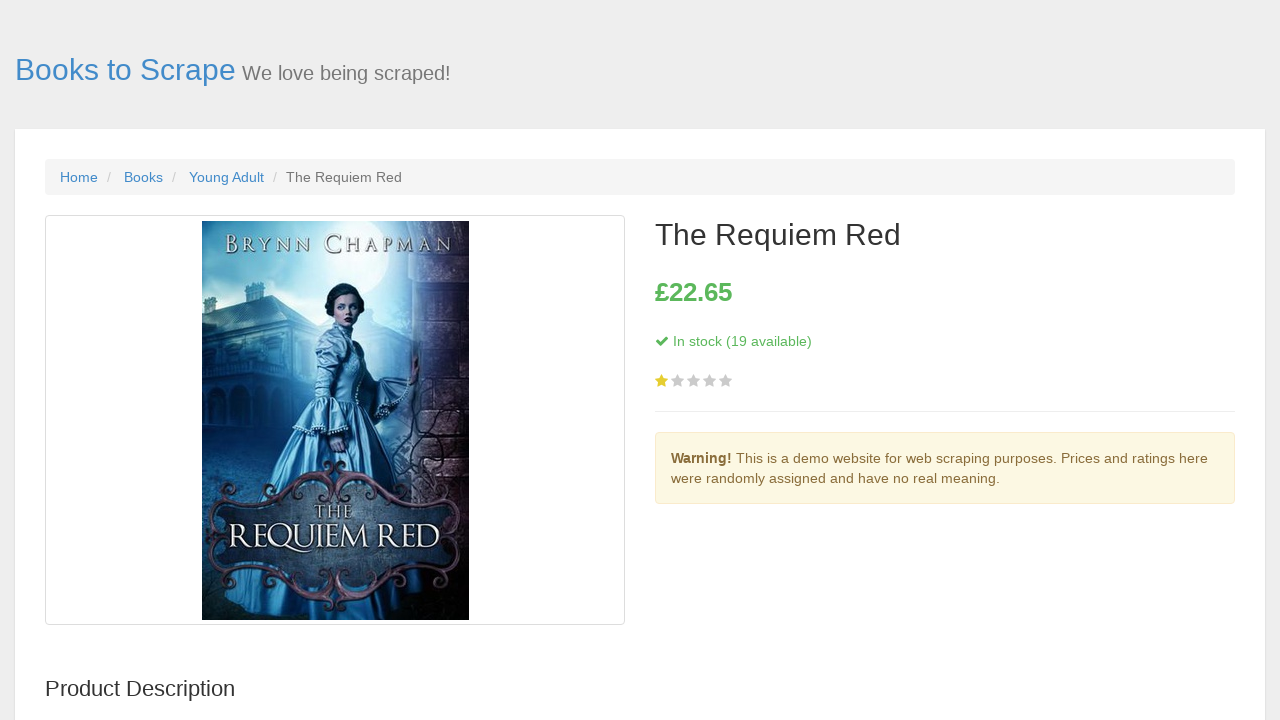

Waited for 'The Requiem Red' book page to load (domcontentloaded state)
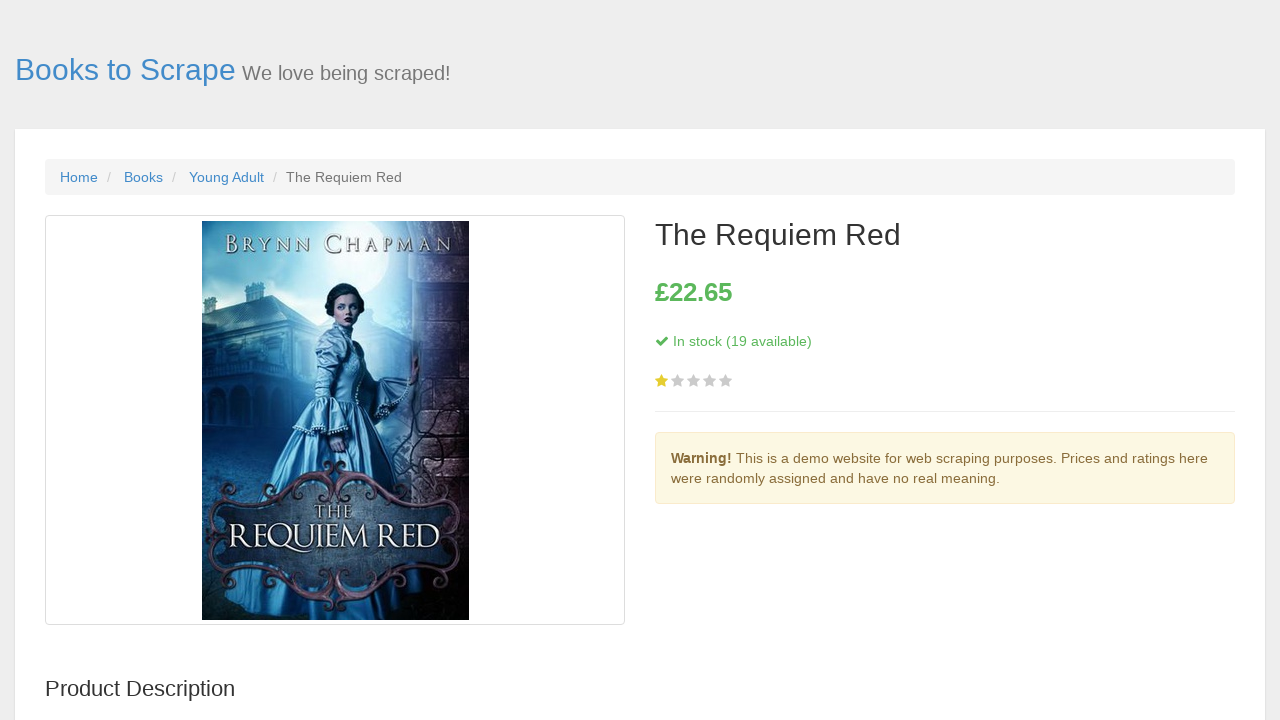

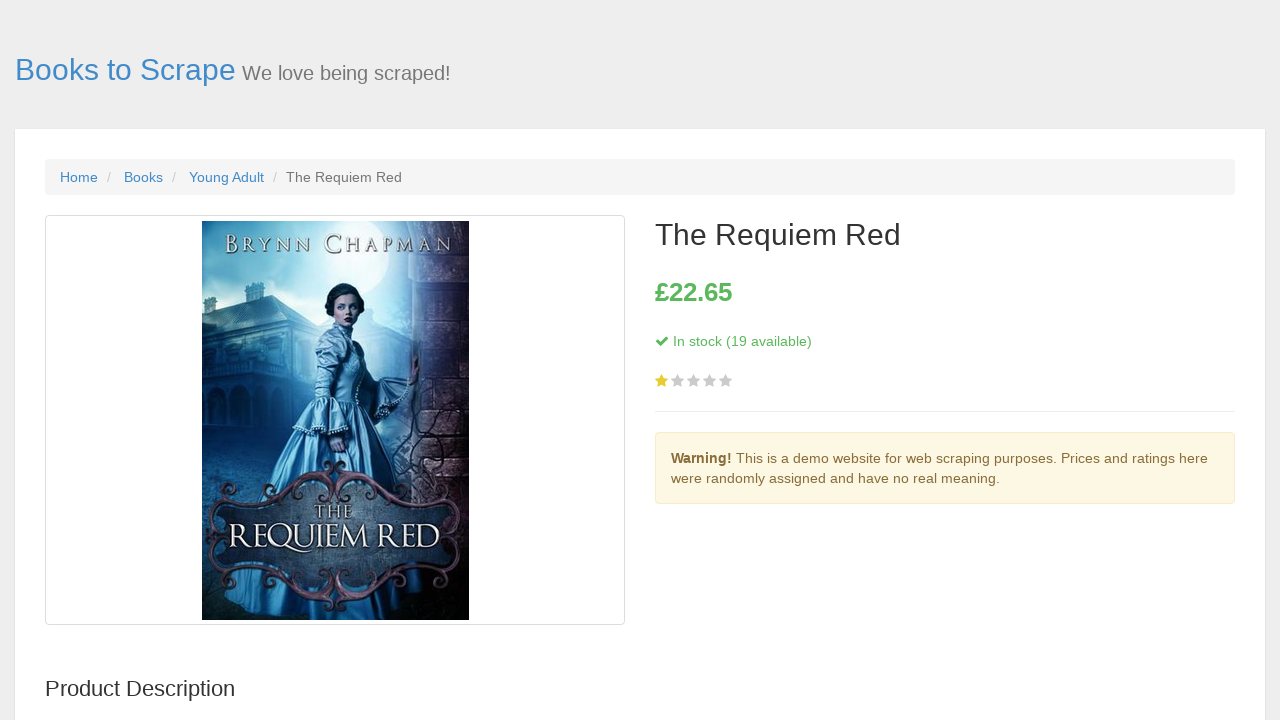